Tests navigation by clicking the "Get started" link and verifying the Installation heading appears

Starting URL: https://playwright.dev/

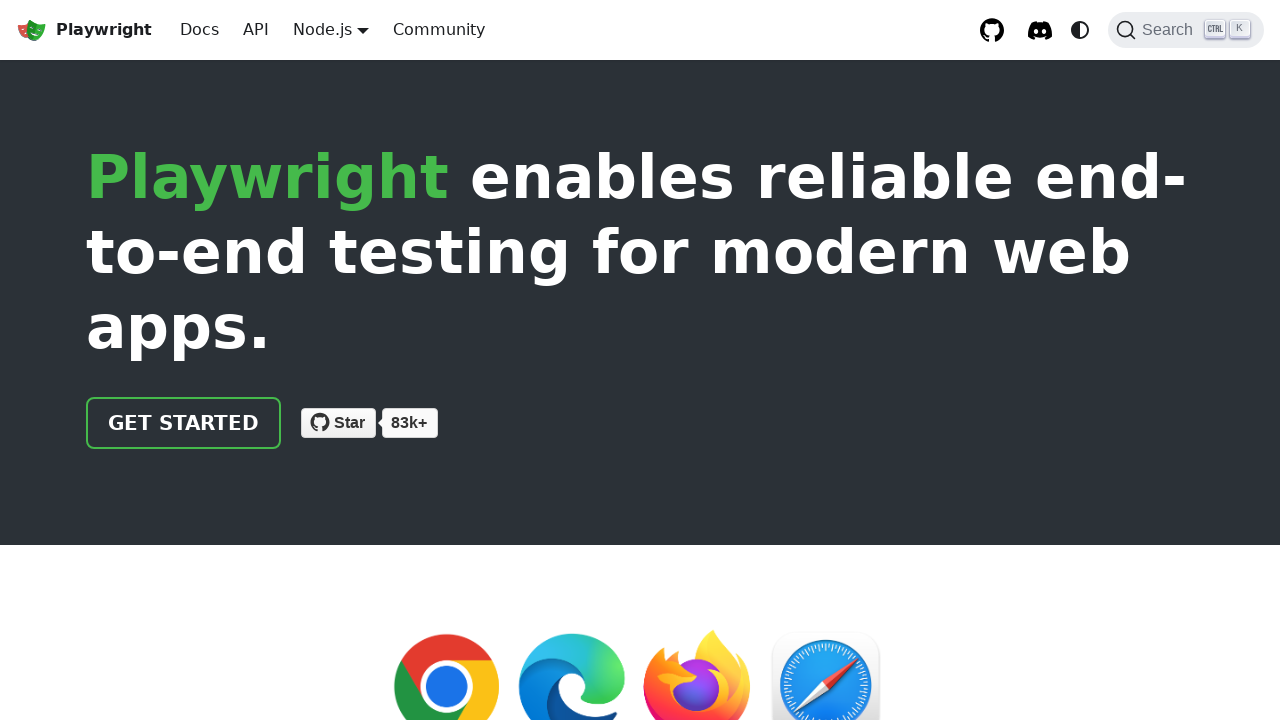

Clicked the 'Get started' link at (184, 423) on internal:role=link[name="Get started"i]
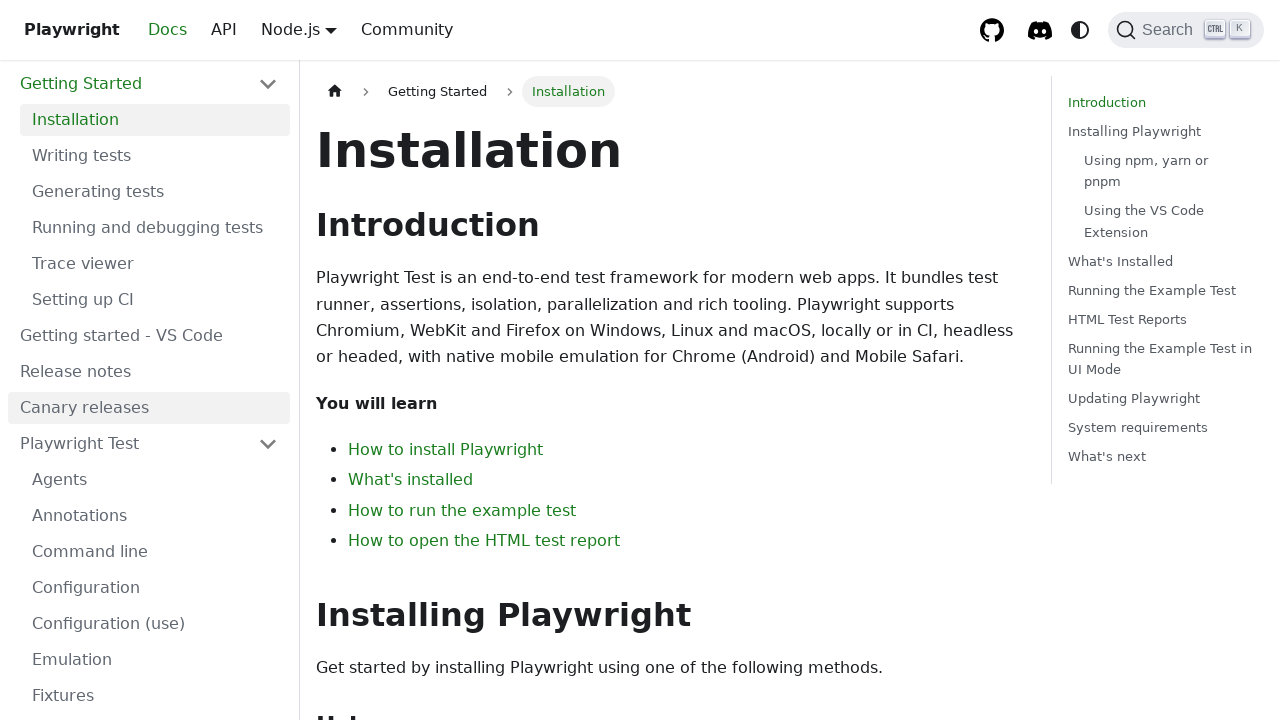

Verified that the Installation heading is visible
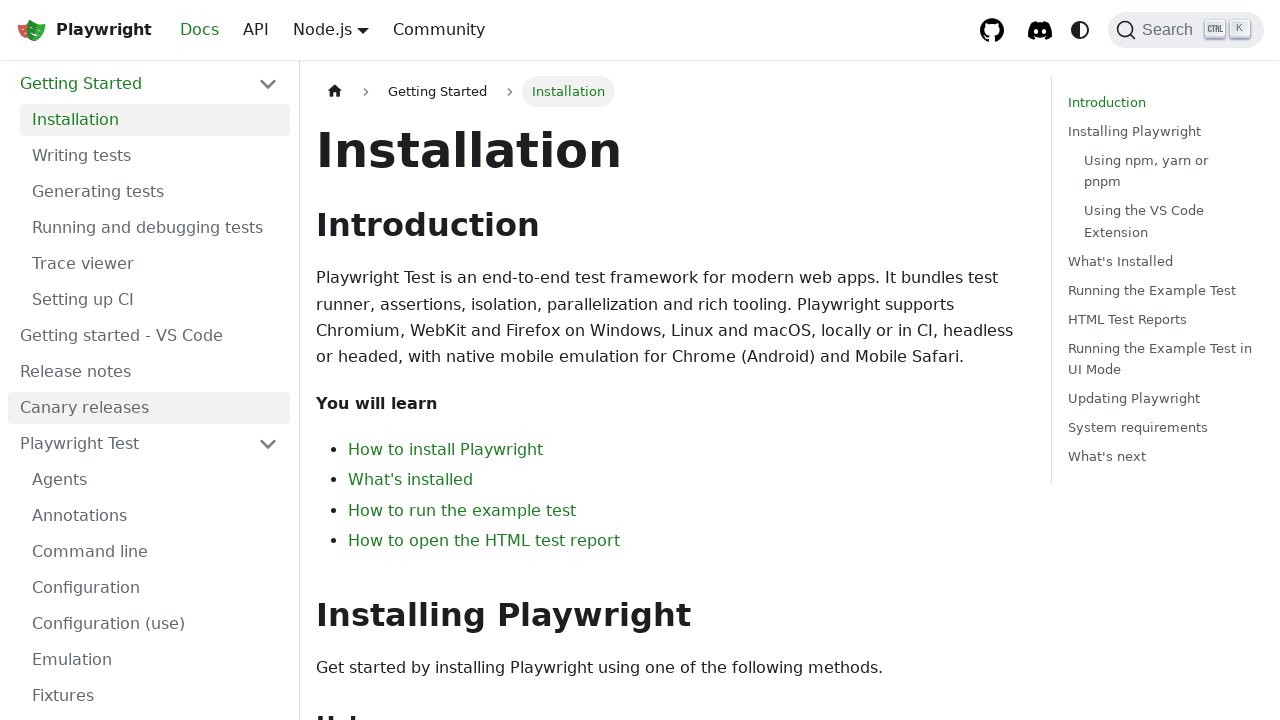

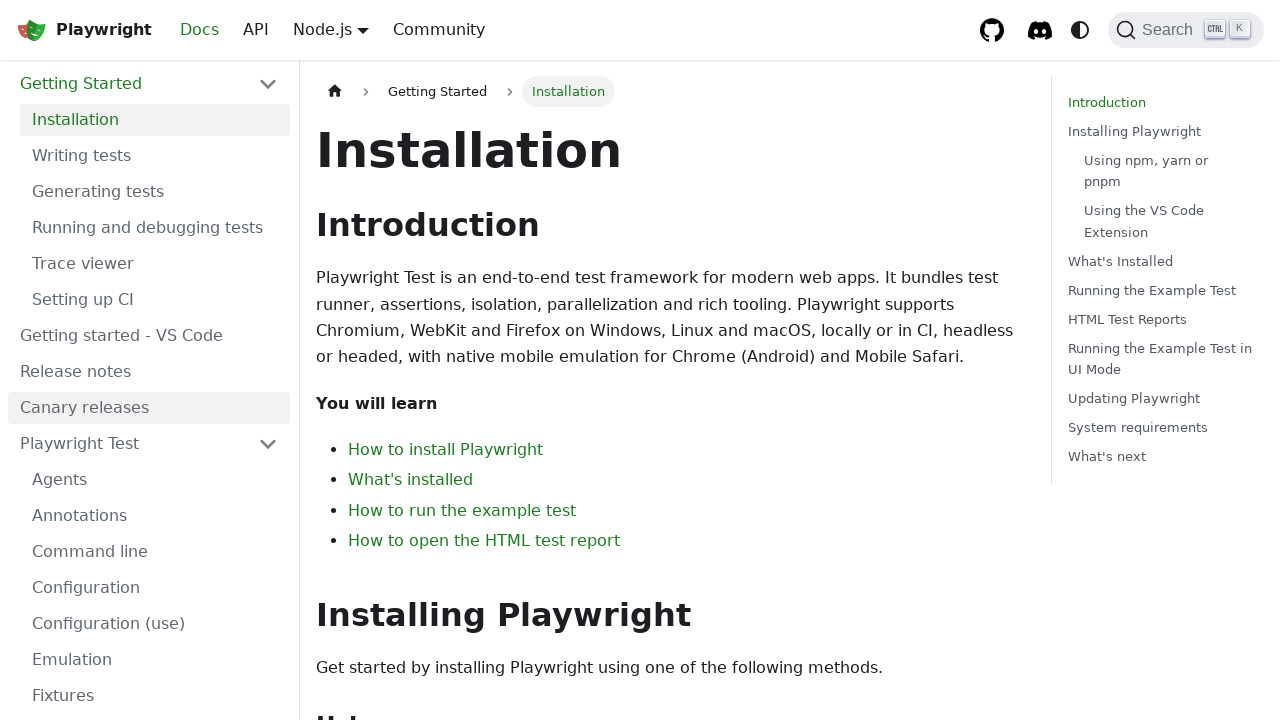